Tests clicking alert button using absolute XPath and then clicking using relative XPath

Starting URL: http://omayo.blogspot.com

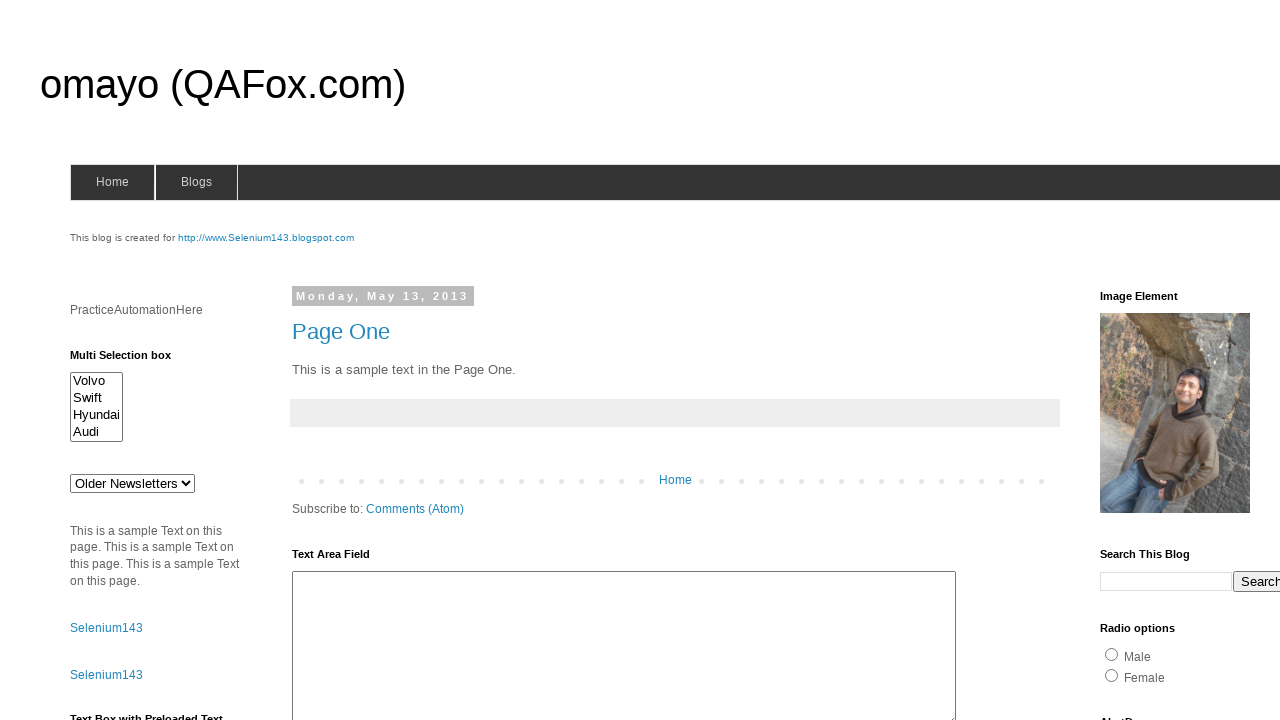

Clicked alert button using absolute XPath at (1154, 361) on xpath=//*[@id='alert1']
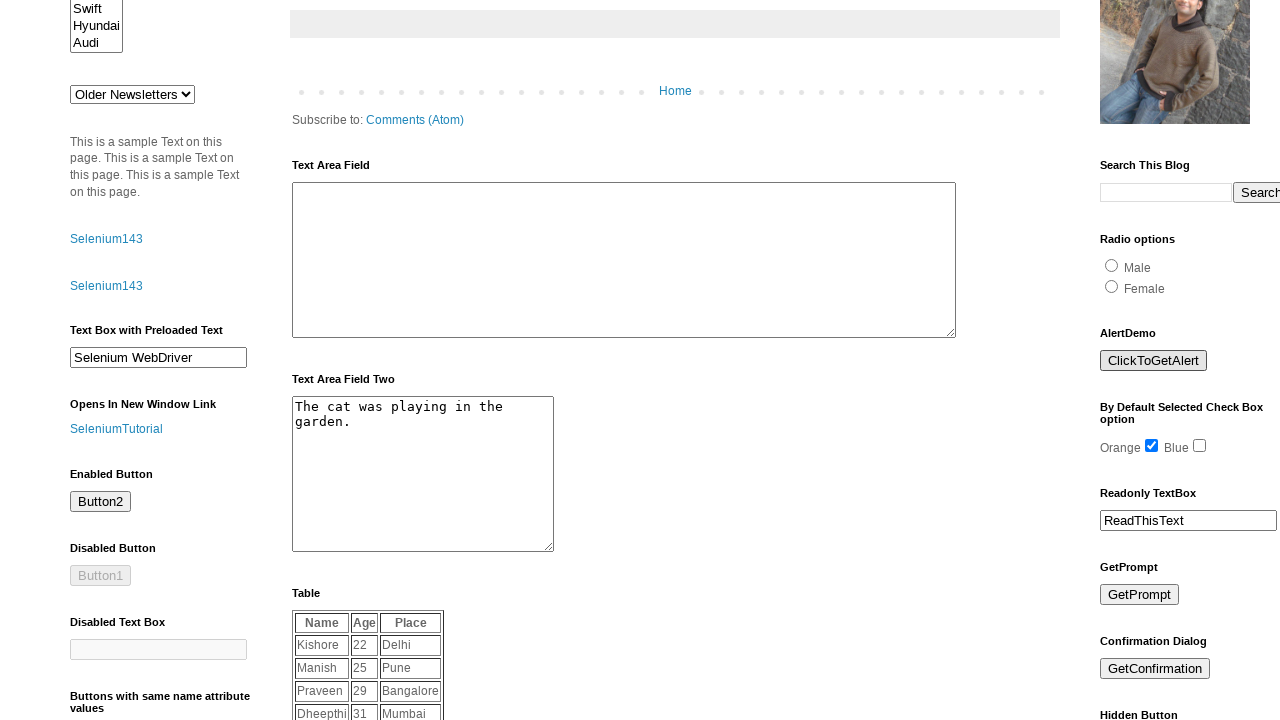

Set up dialog handler to accept alert
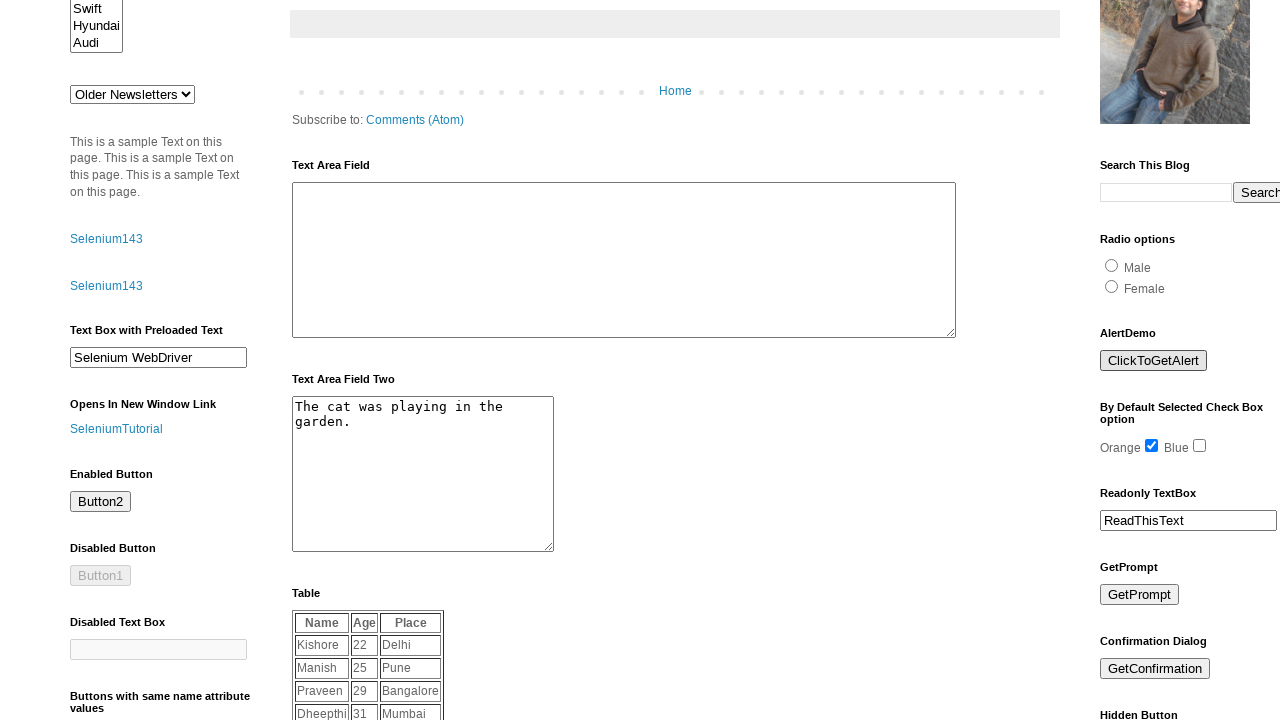

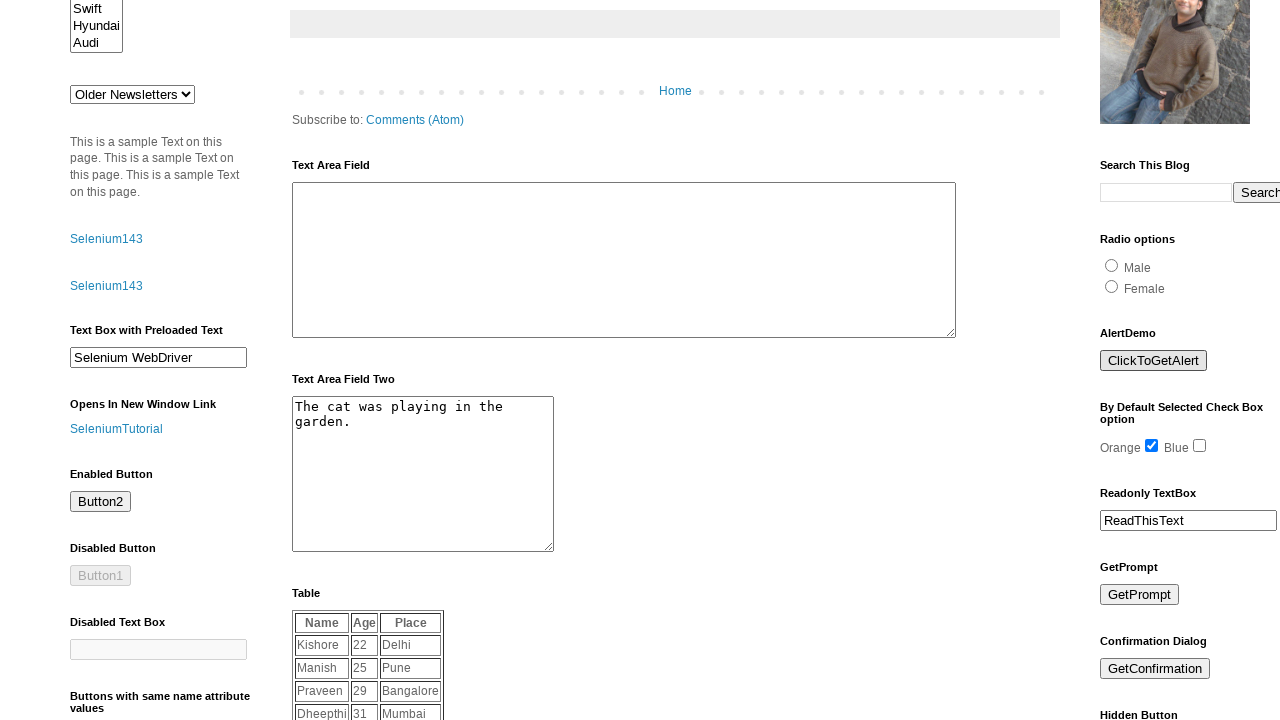